Tests various scroll actions on the Selenium downloads page including scrolling down, up, right, left, to bottom, and back to top

Starting URL: https://www.selenium.dev/downloads/

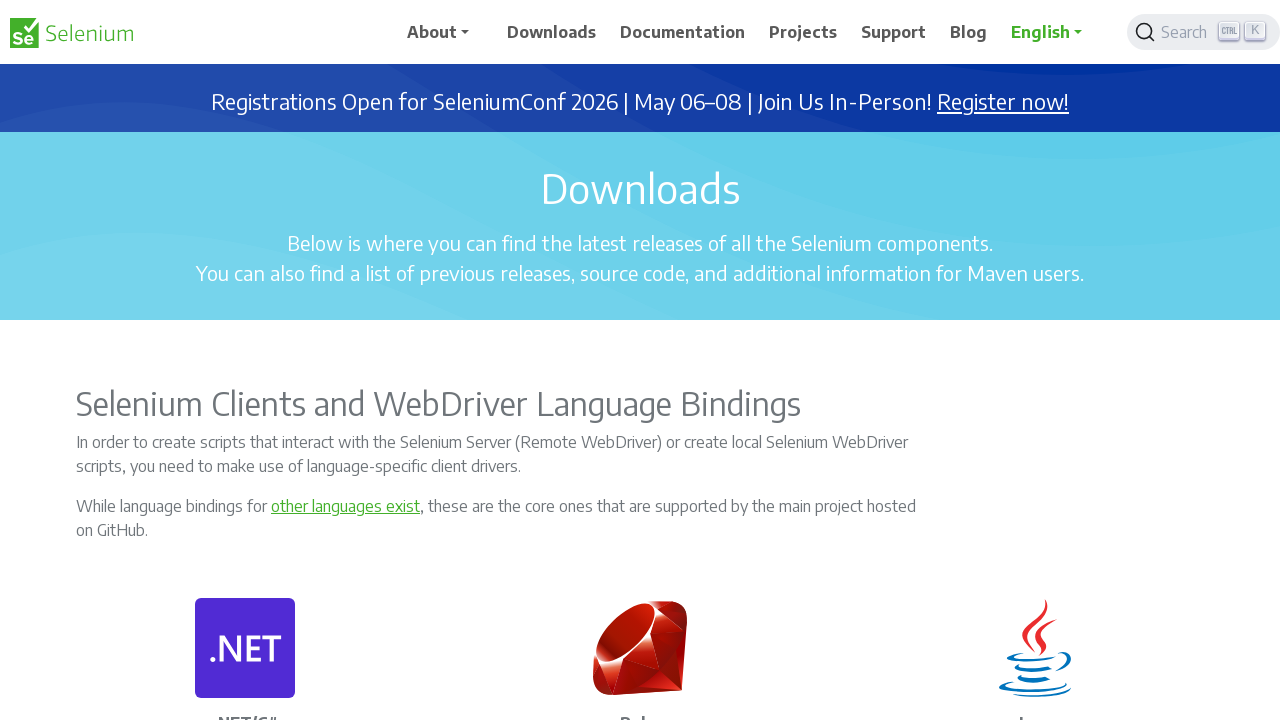

Scrolled down by 2000 pixels
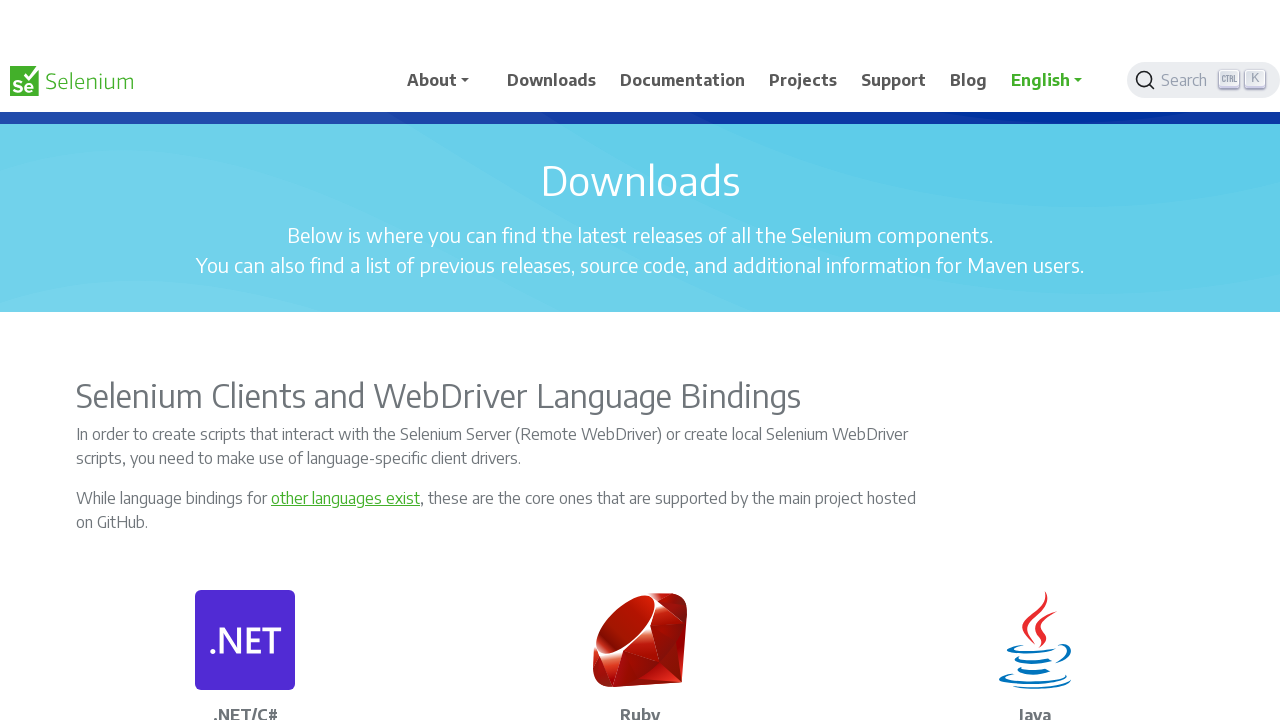

Waited 3 seconds after scrolling down
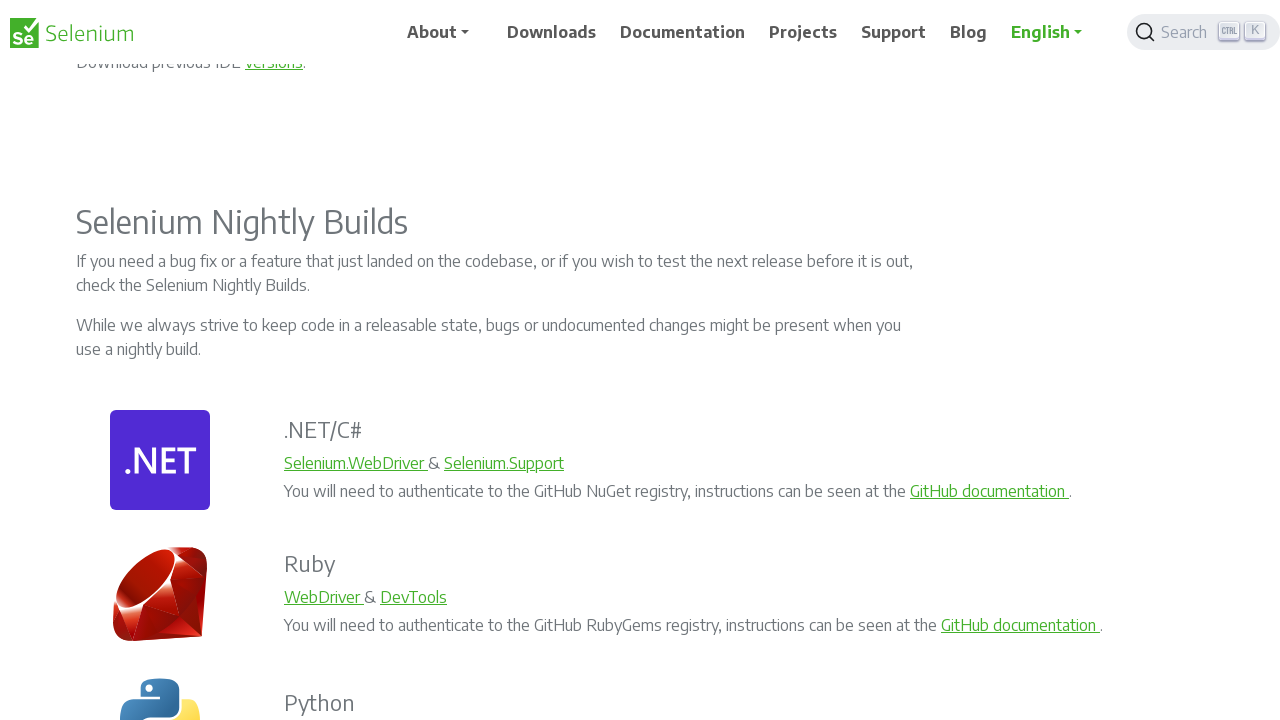

Scrolled up by 2000 pixels
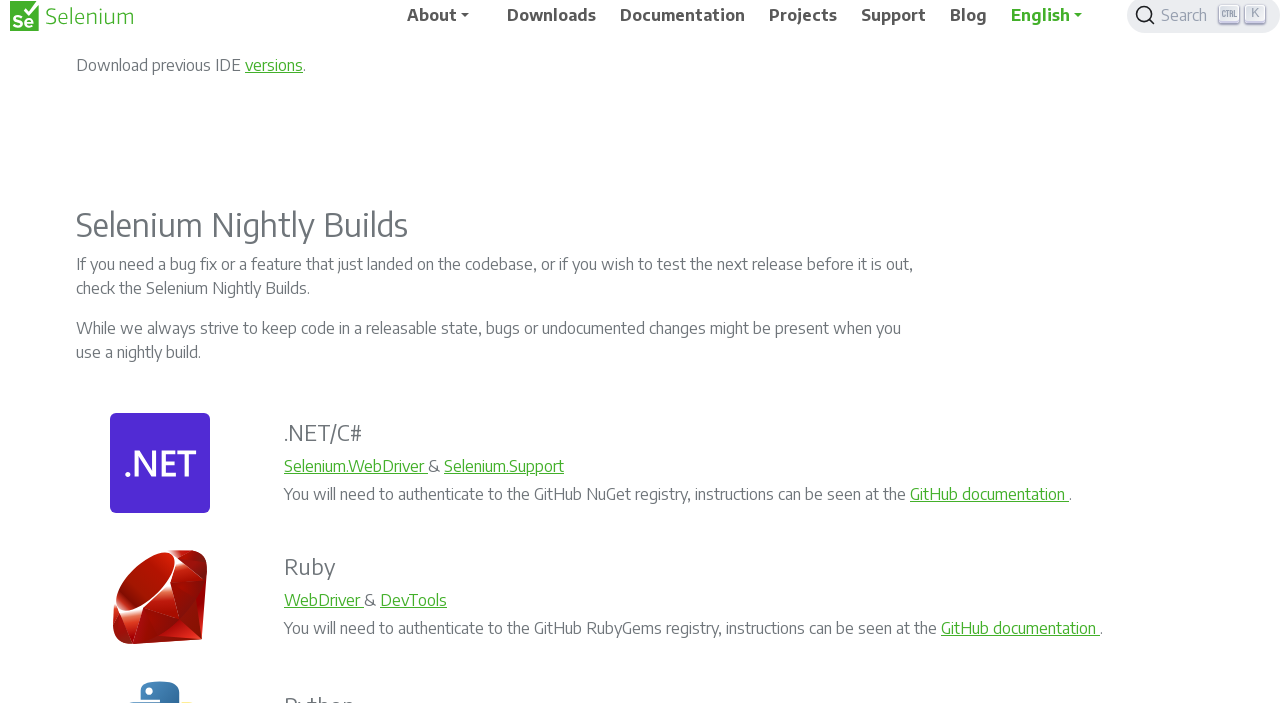

Waited 4 seconds after scrolling up
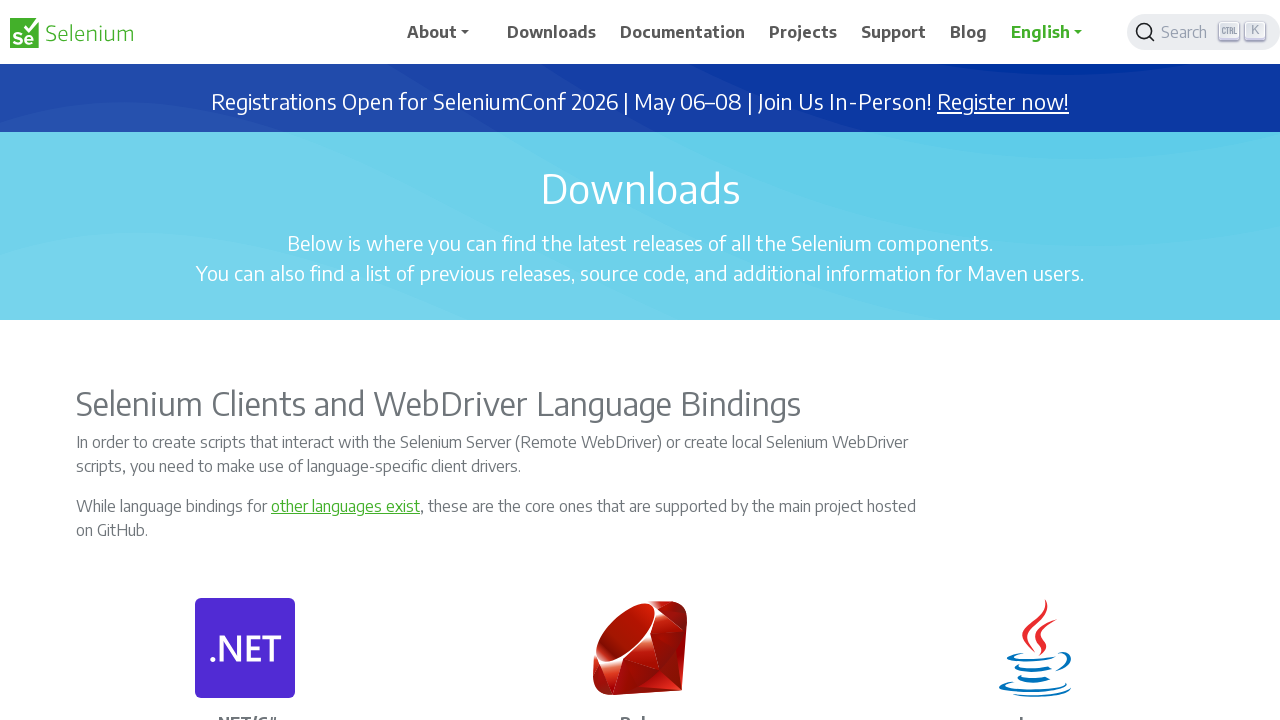

Scrolled right by 700 pixels
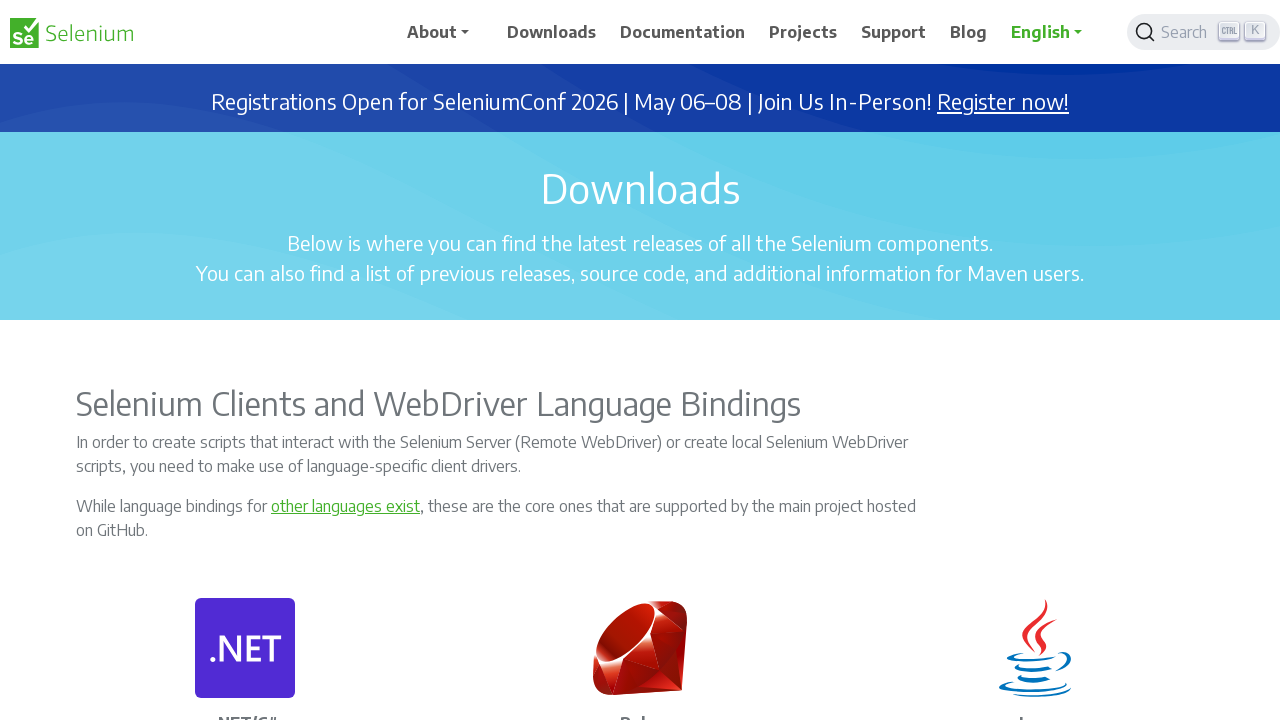

Waited 3 seconds after scrolling right
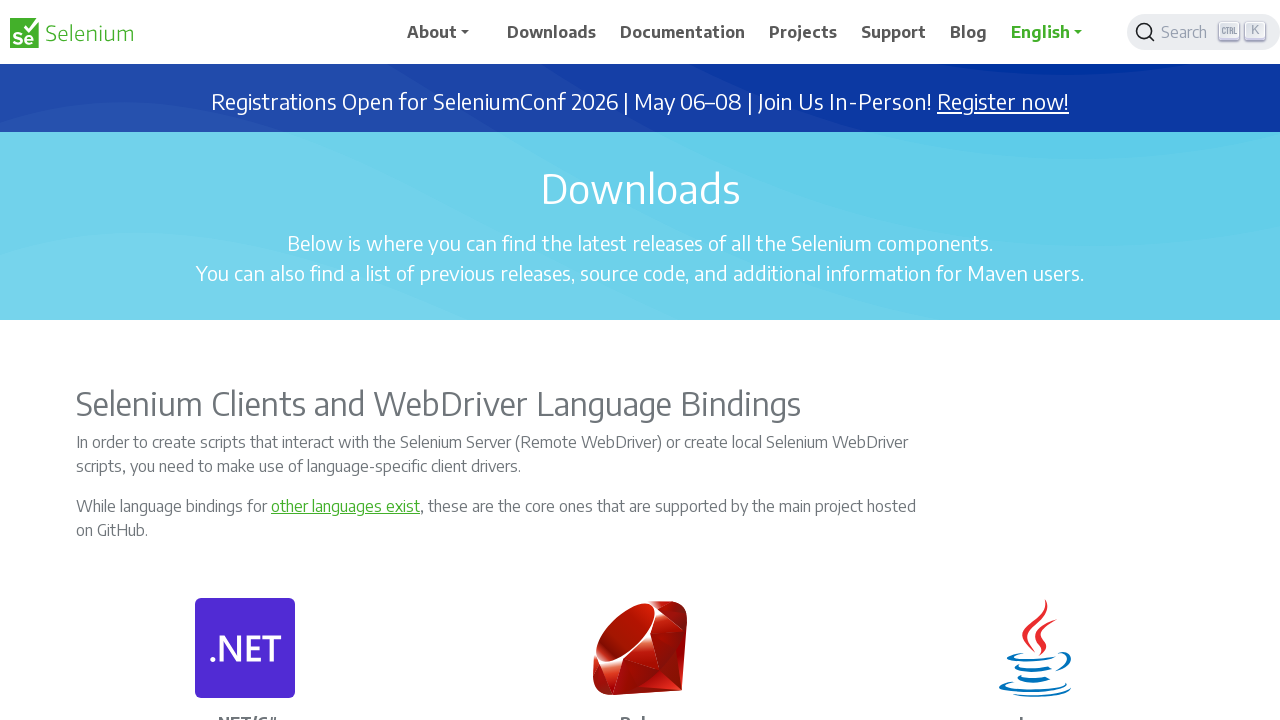

Scrolled left by 700 pixels
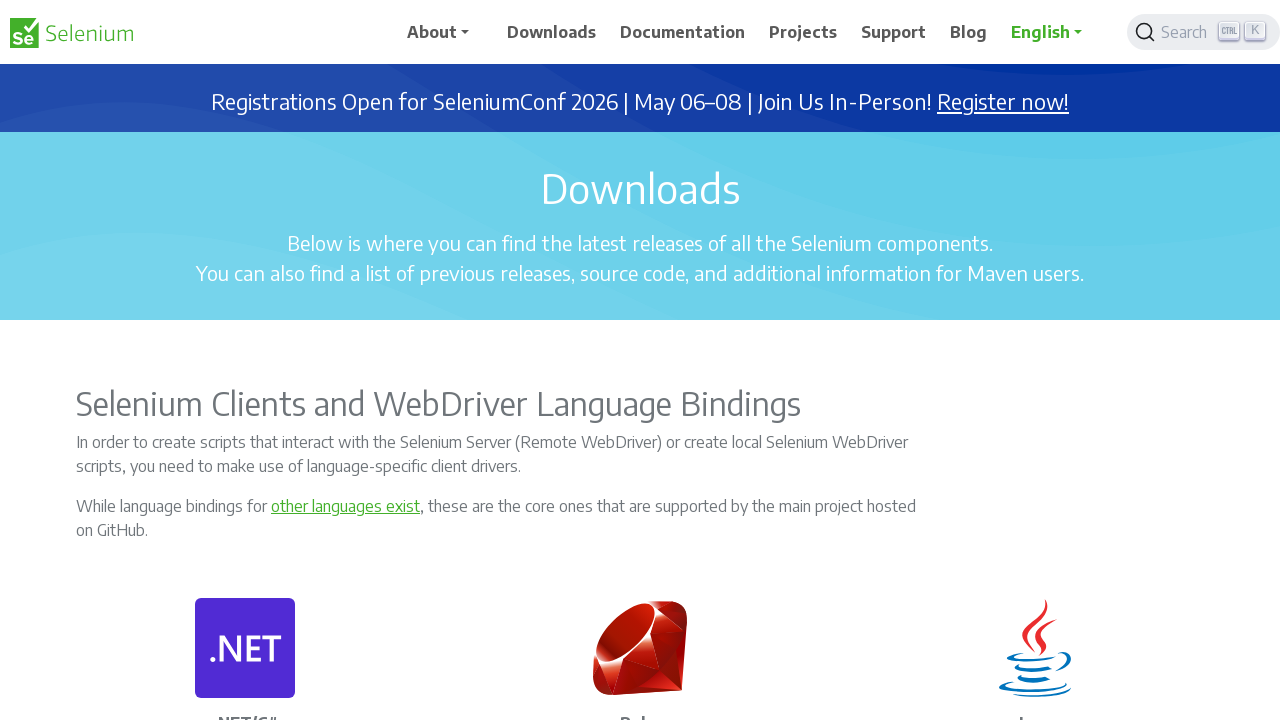

Waited 3 seconds after scrolling left
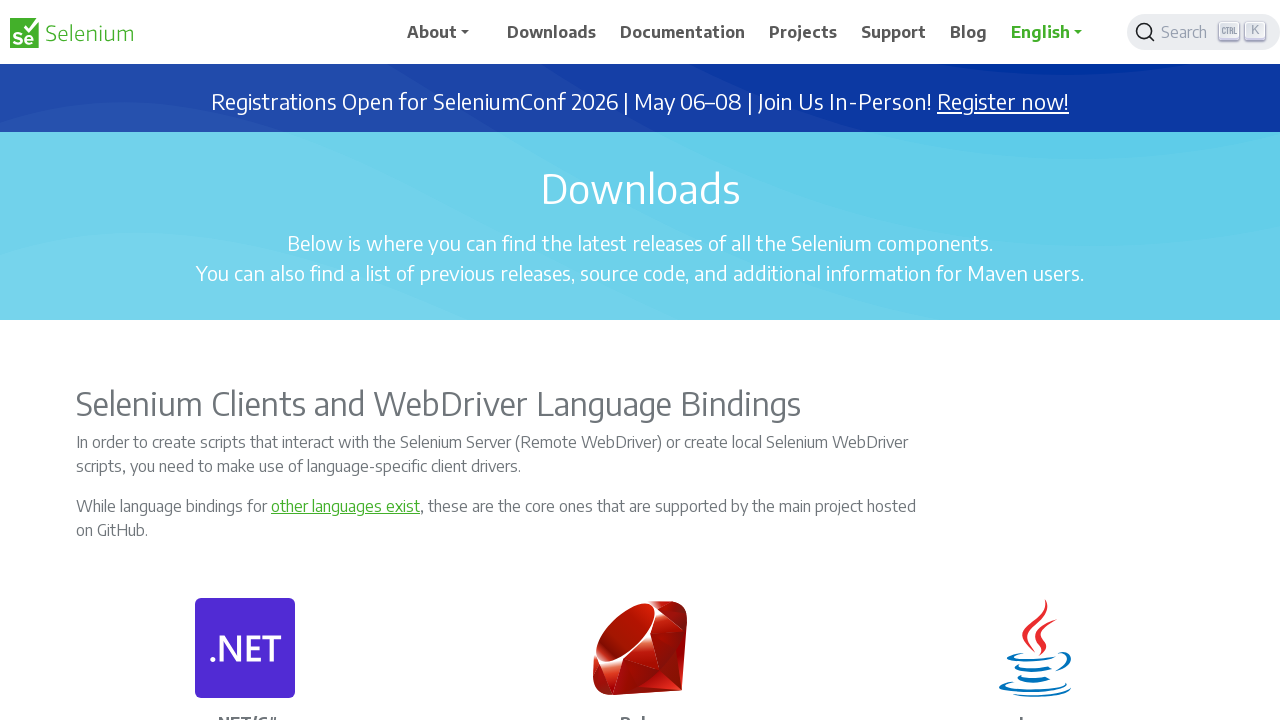

Scrolled to bottom of the page
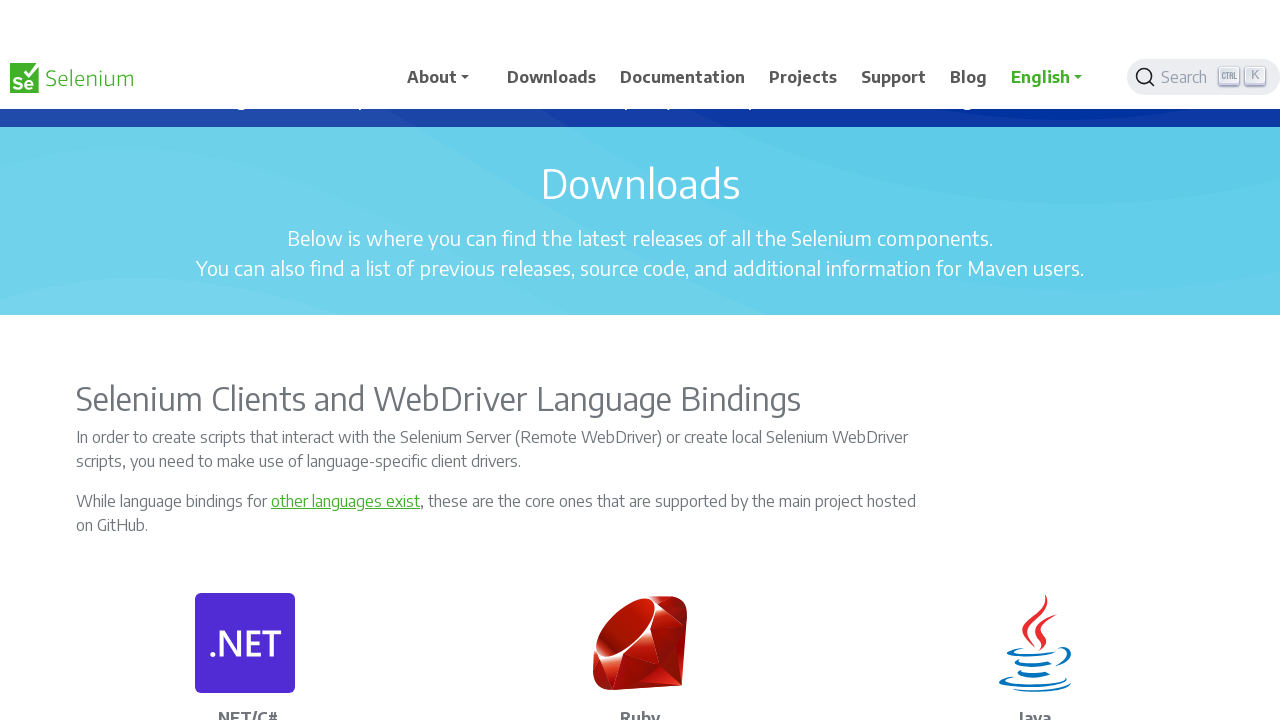

Waited 3 seconds at the bottom of the page
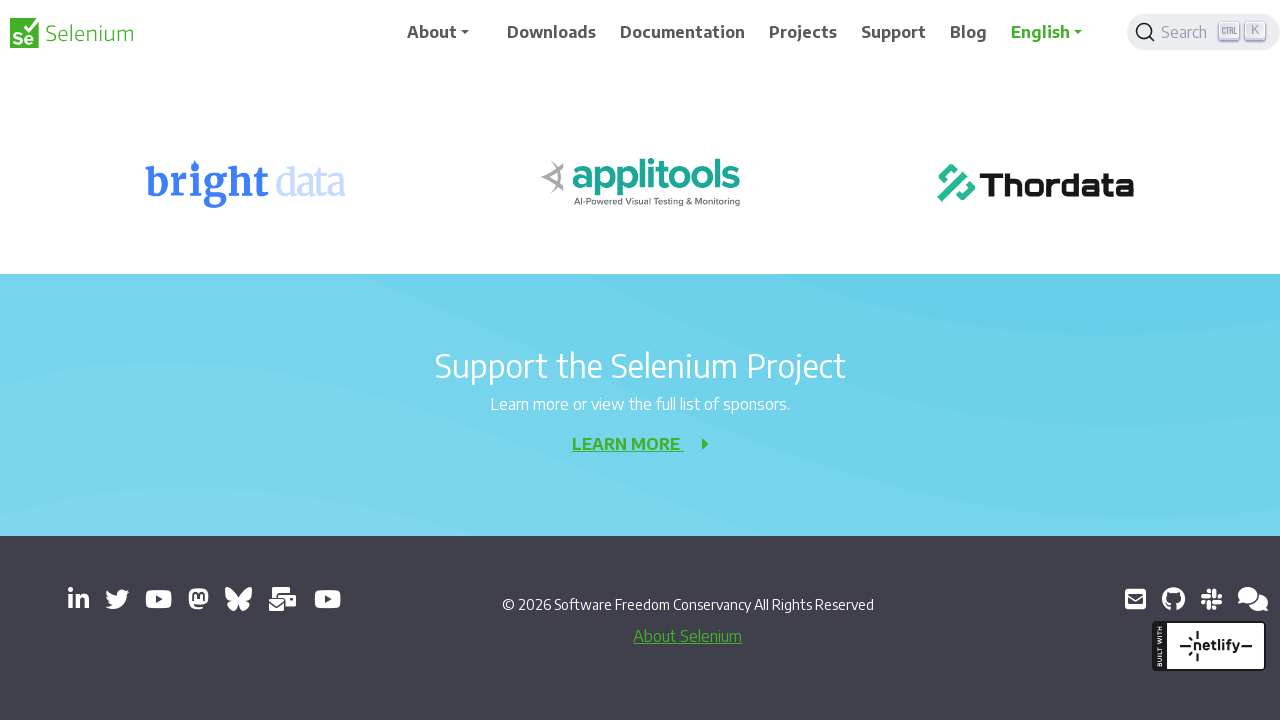

Scrolled back to top of the page
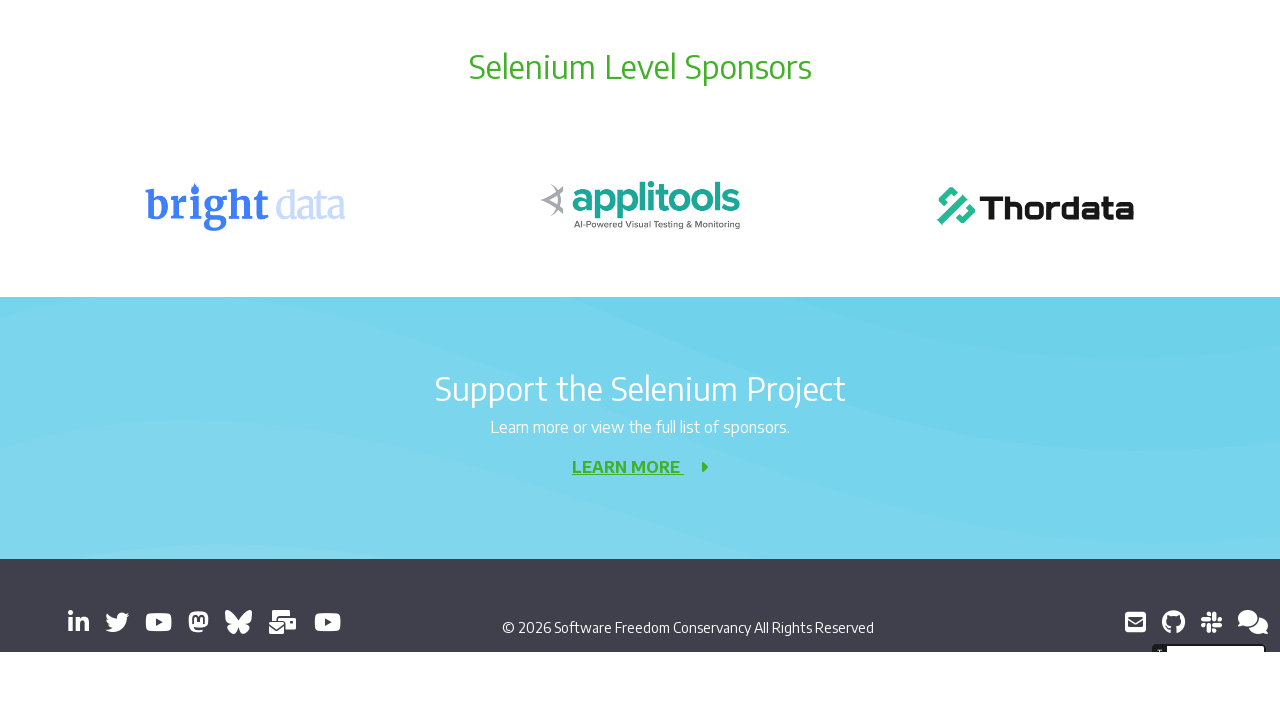

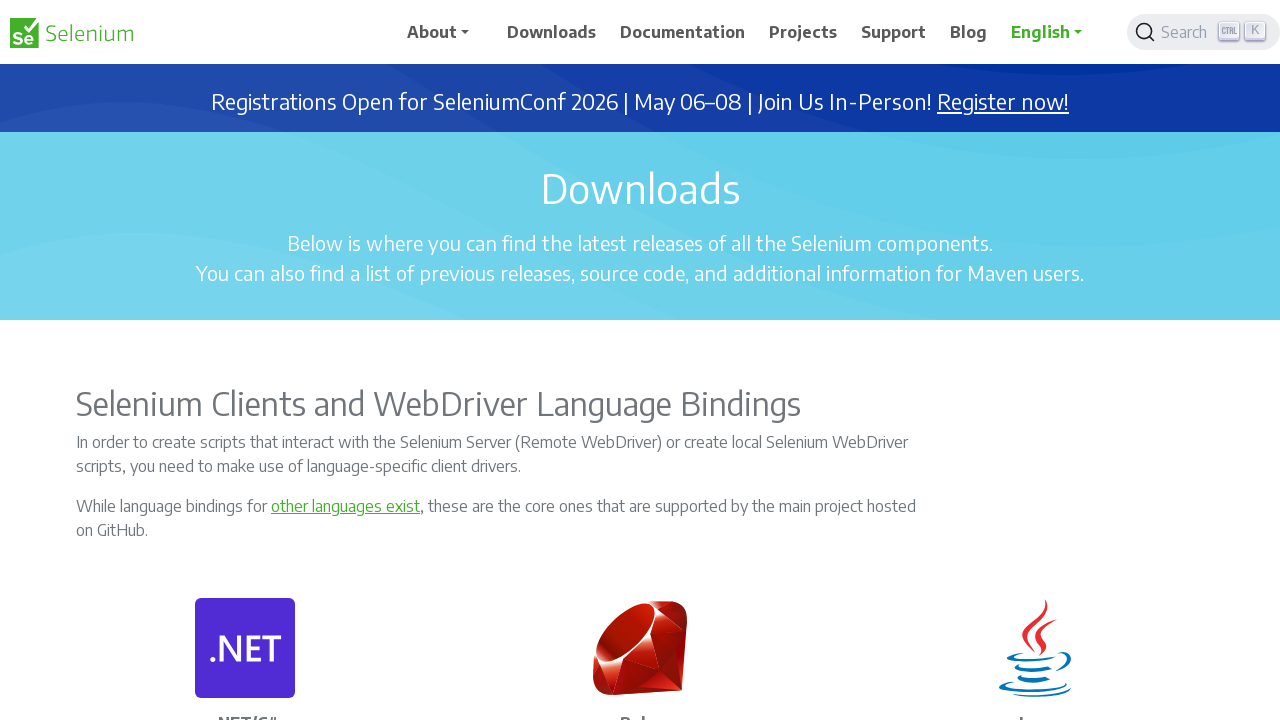